Checks if an element with class 'name' is visible on the page

Starting URL: https://testautomationpractice.blogspot.com/

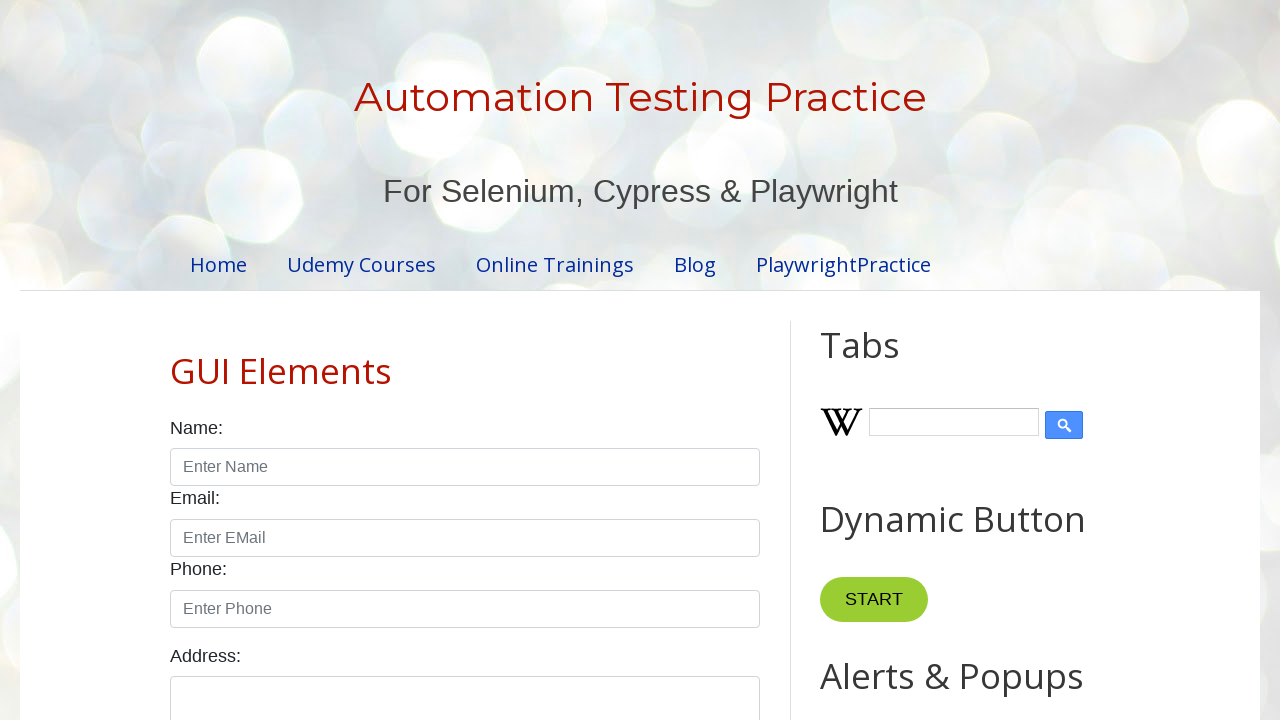

Navigated to test automation practice website
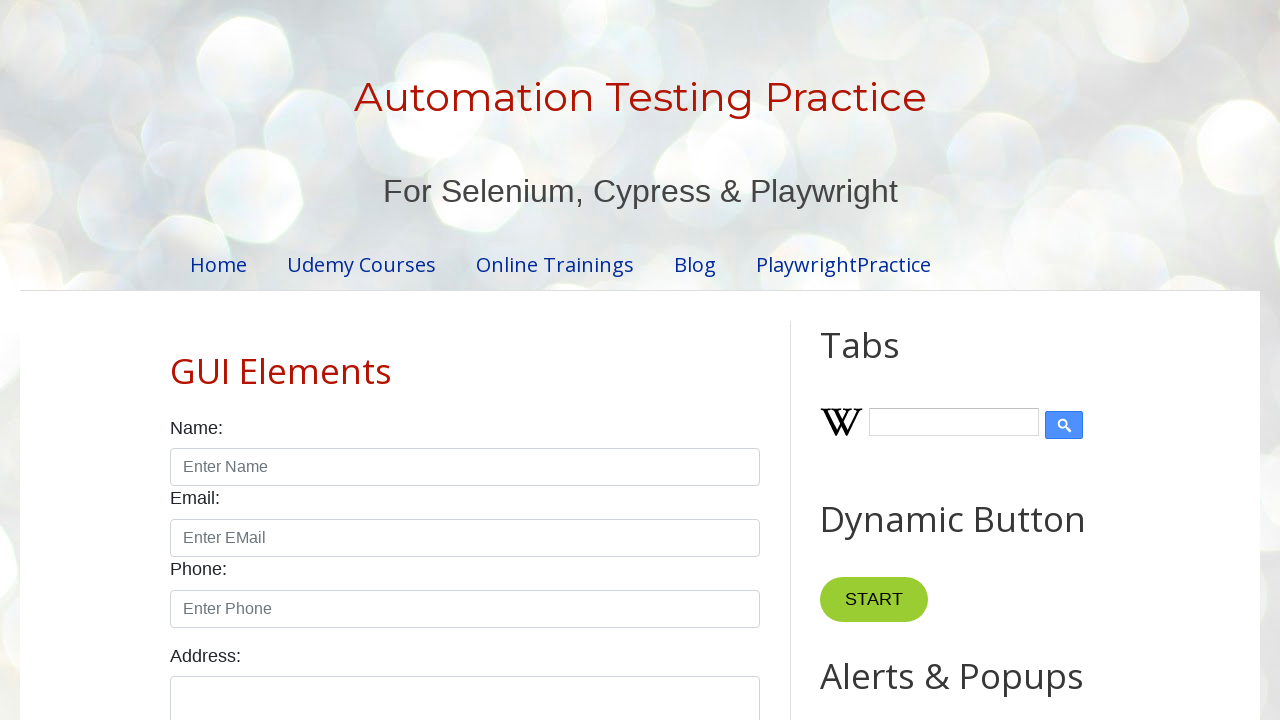

Checked if element with class 'name' is visible on the page
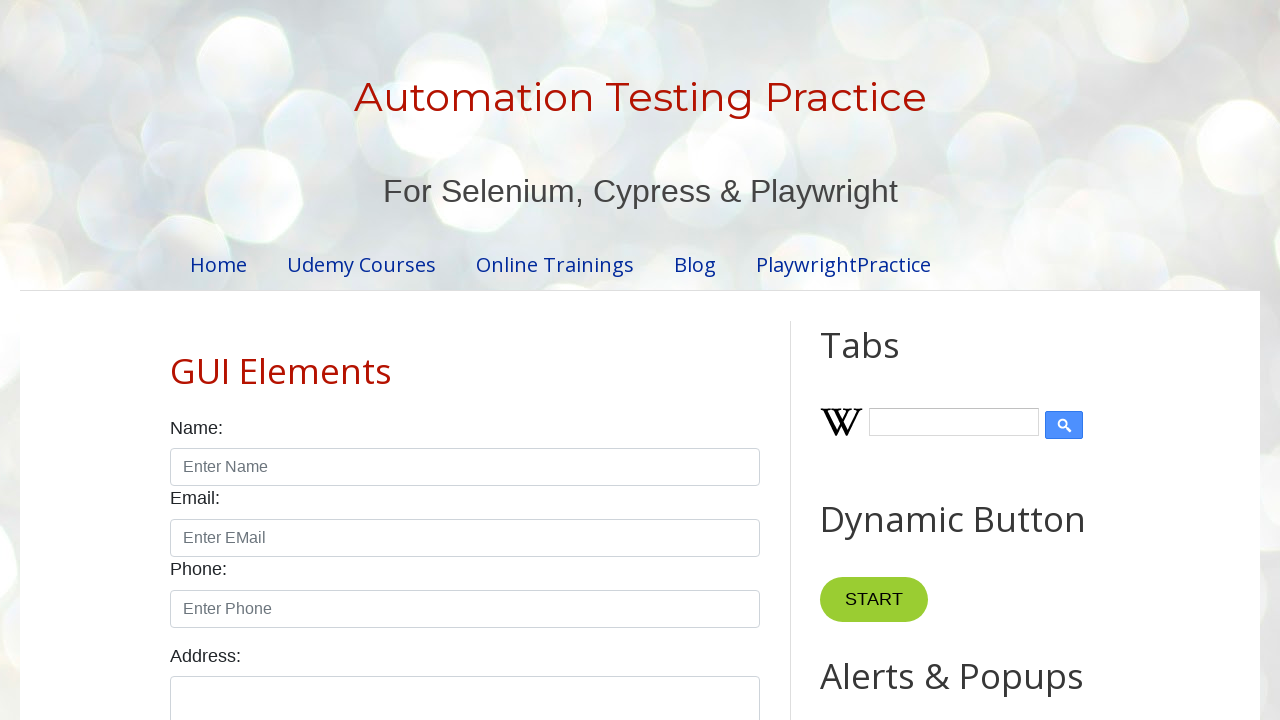

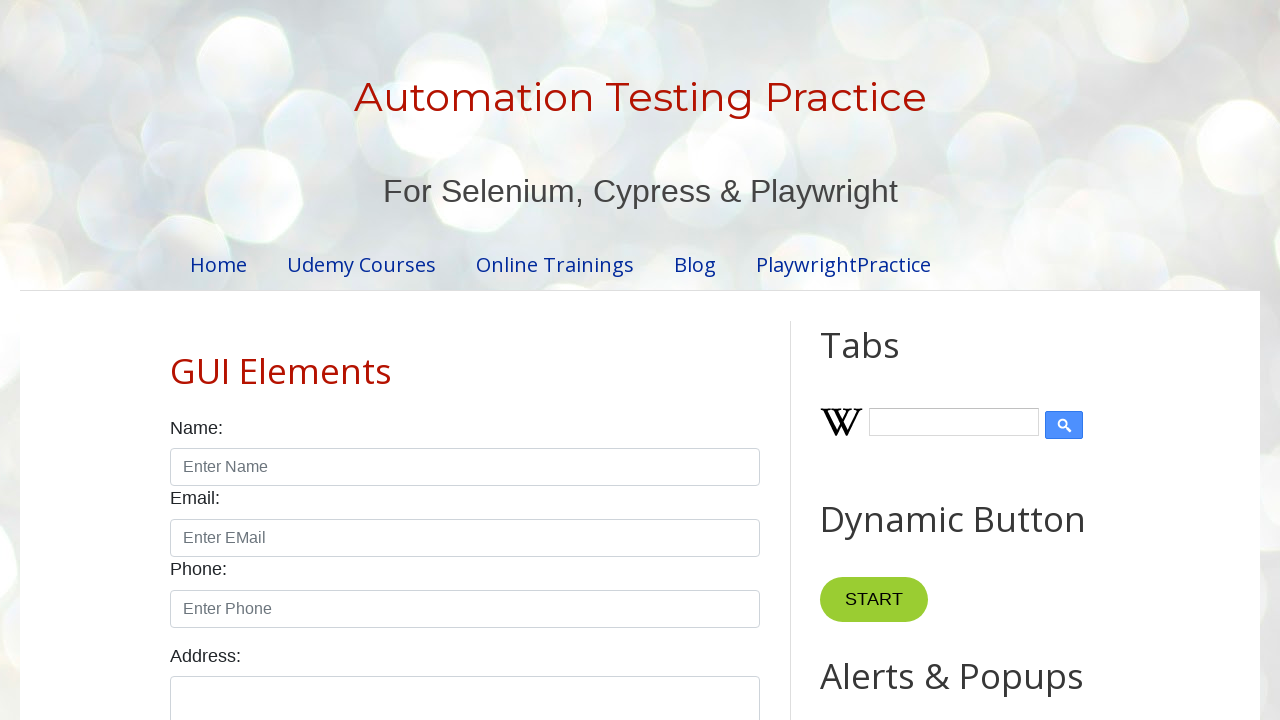